Tests the text box form on DemoQA by filling in name, email, current address, and permanent address fields, then submitting and verifying the output displays the entered values.

Starting URL: https://demoqa.com/text-box

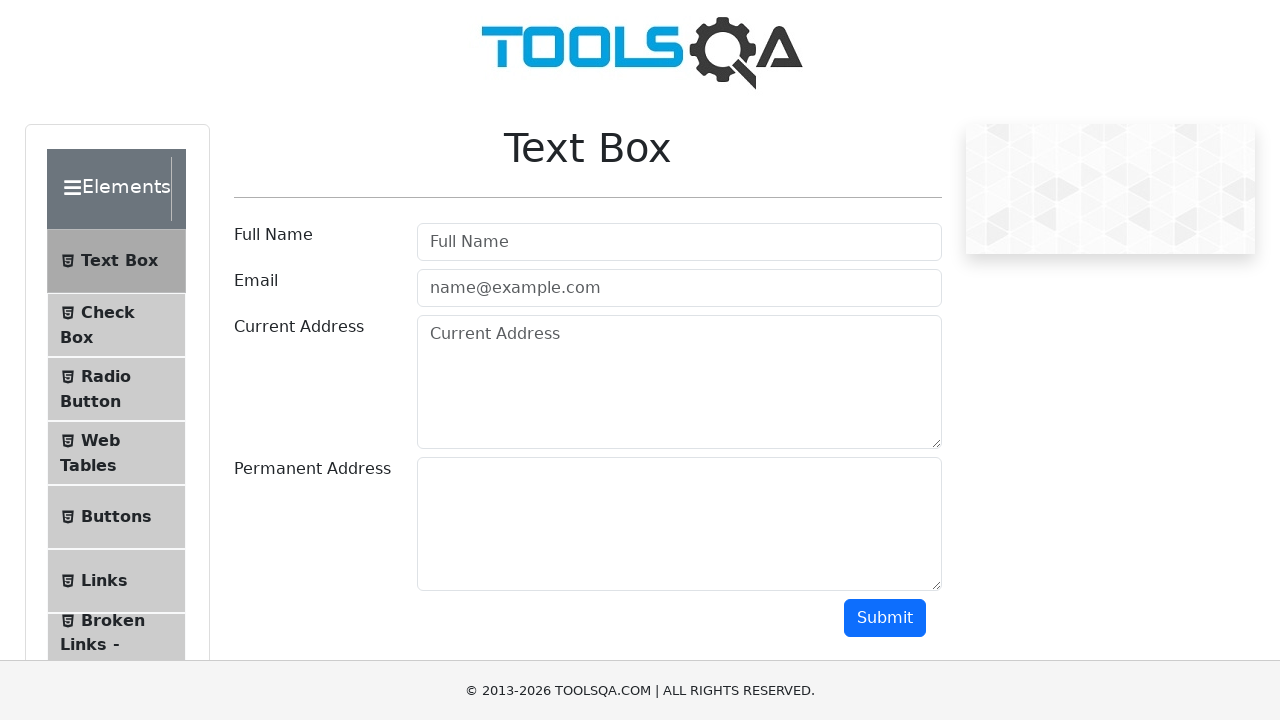

Filled username field with 'Egor' on #userName
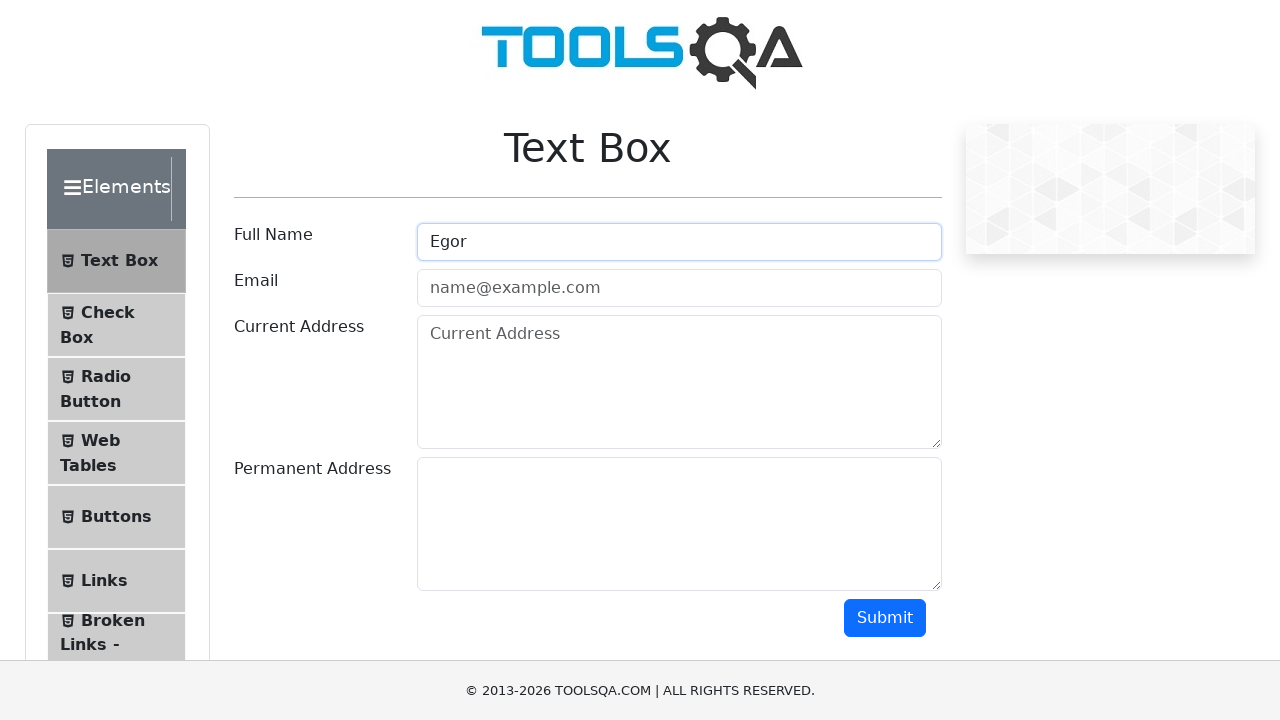

Filled email field with 'Egor@gmail.com' on #userEmail
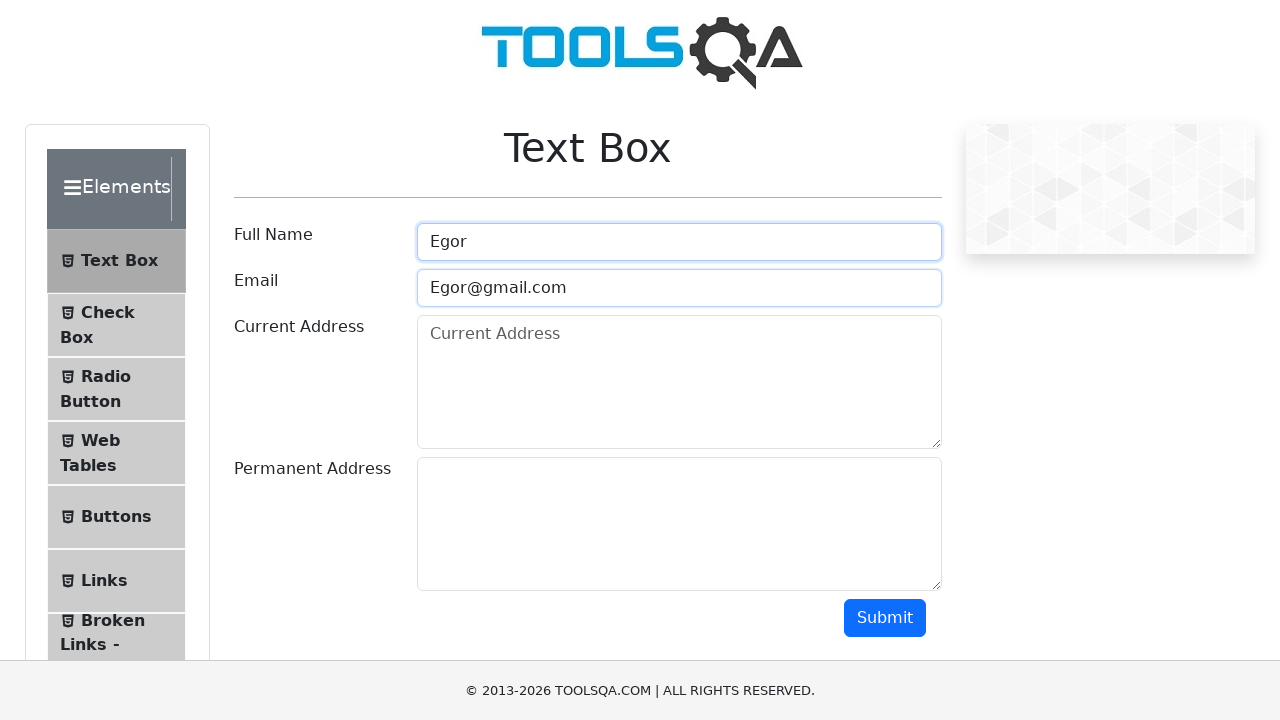

Filled current address field with 'currentAddress' on #currentAddress
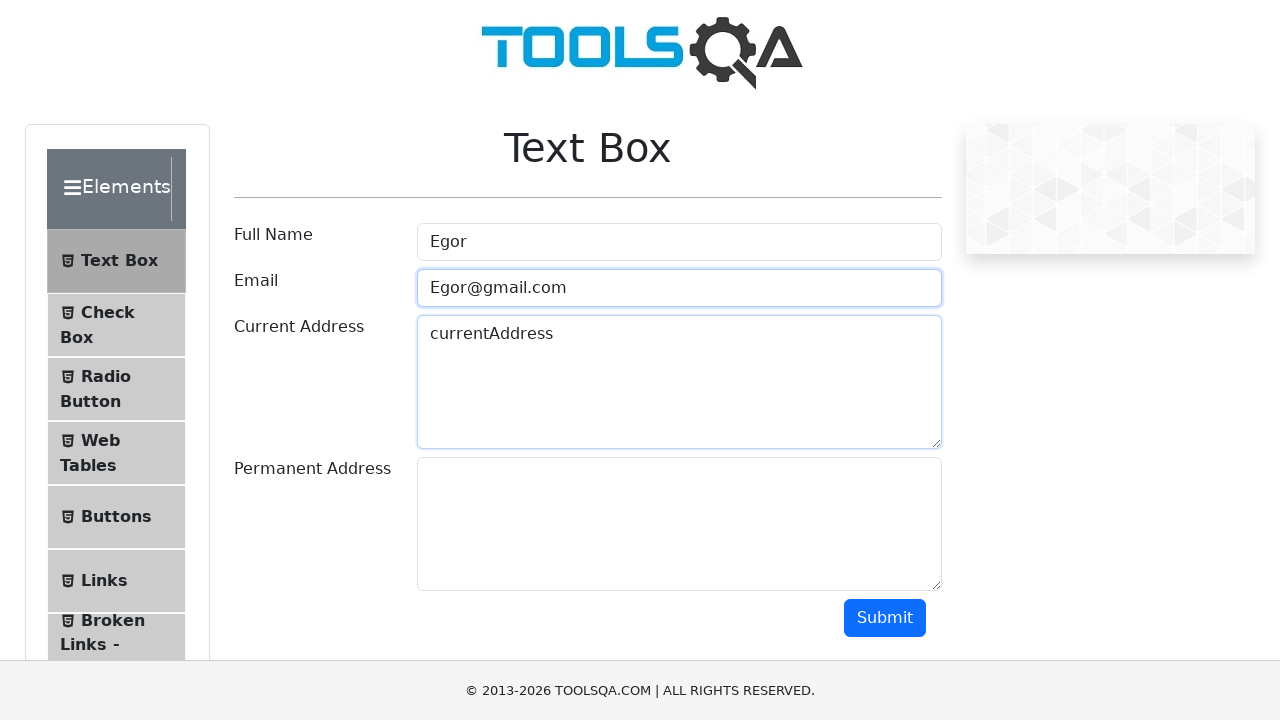

Filled permanent address field with 'permanentAddress' on #permanentAddress
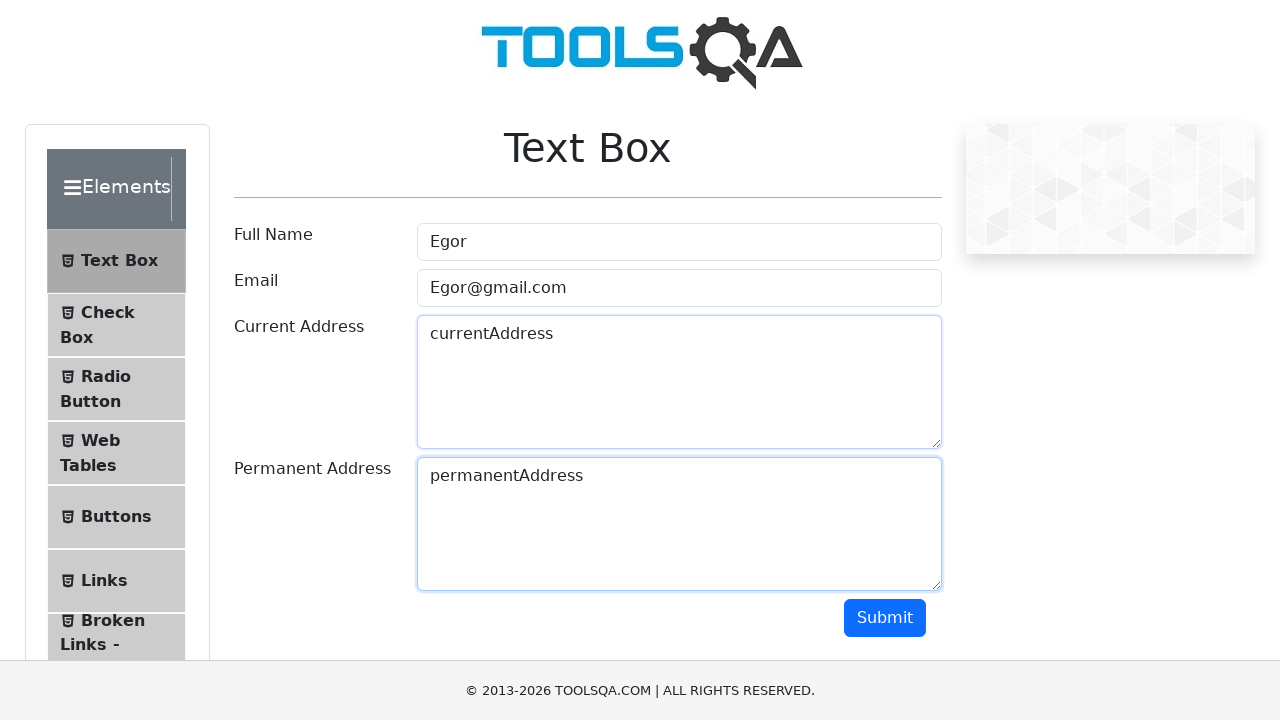

Clicked submit button to submit the form at (885, 618) on #submit
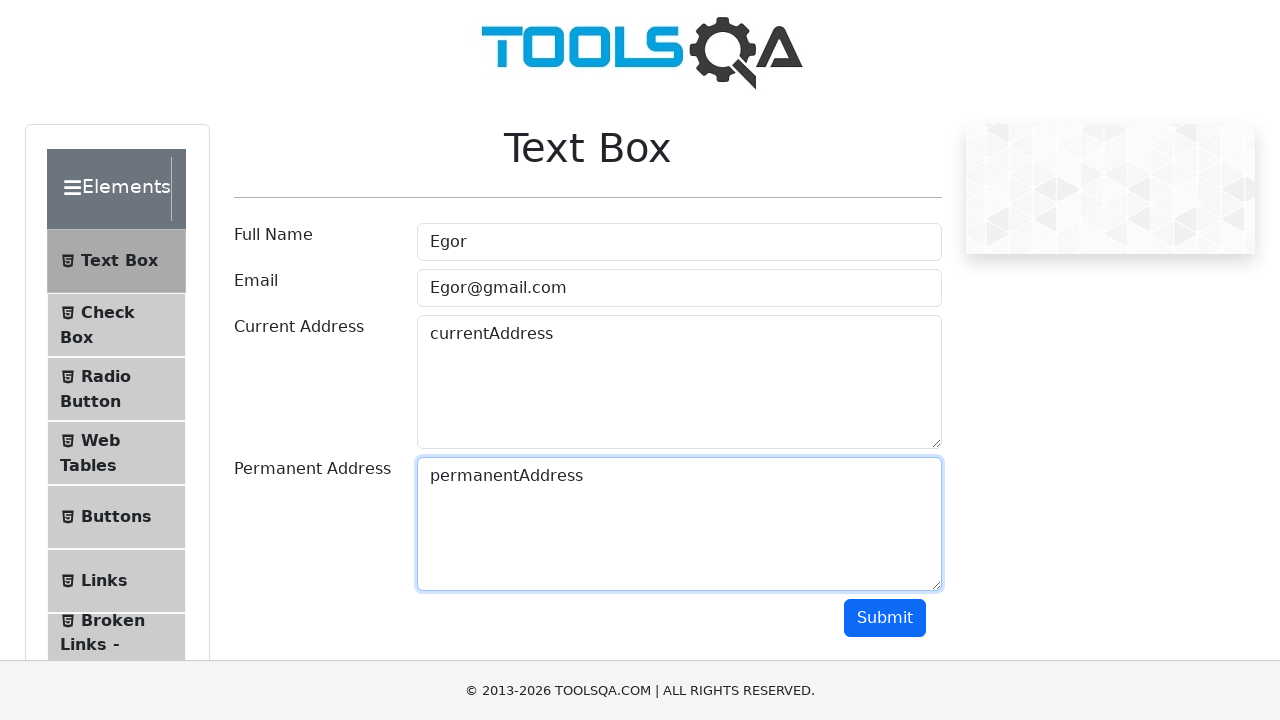

Output section loaded with name field
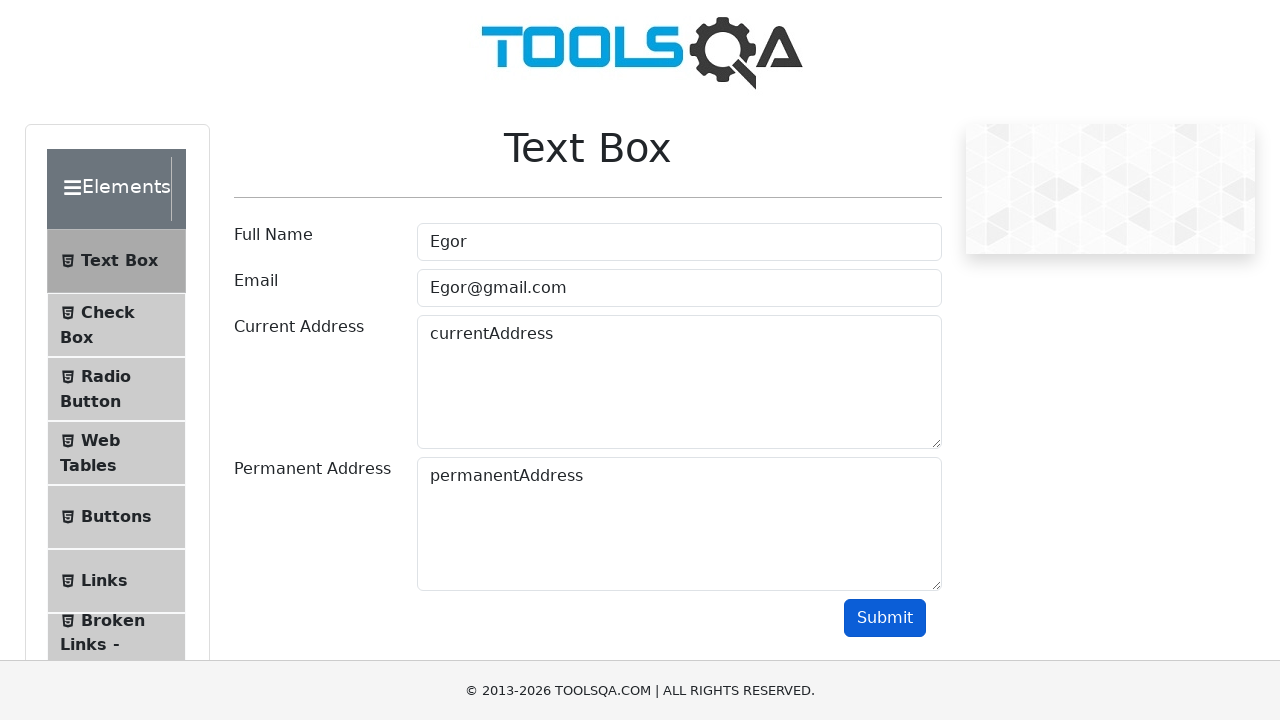

Verified name 'Egor' appears in output
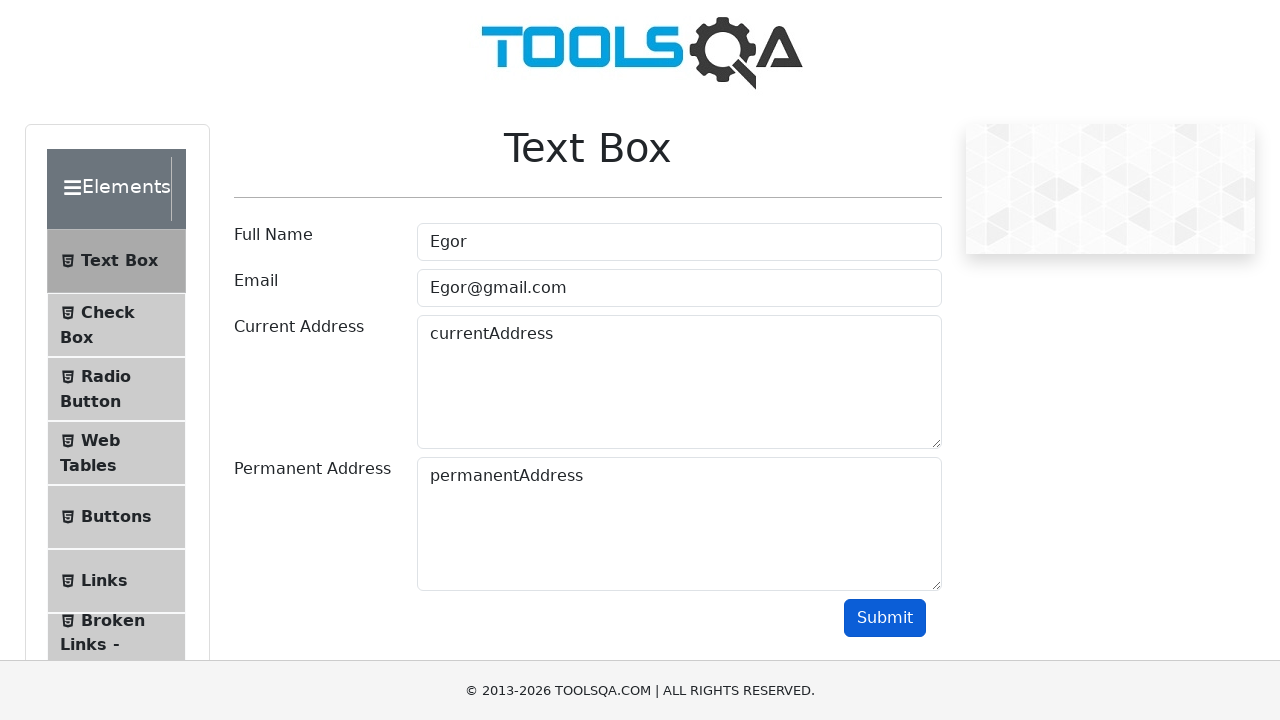

Verified email 'Egor@gmail.com' appears in output
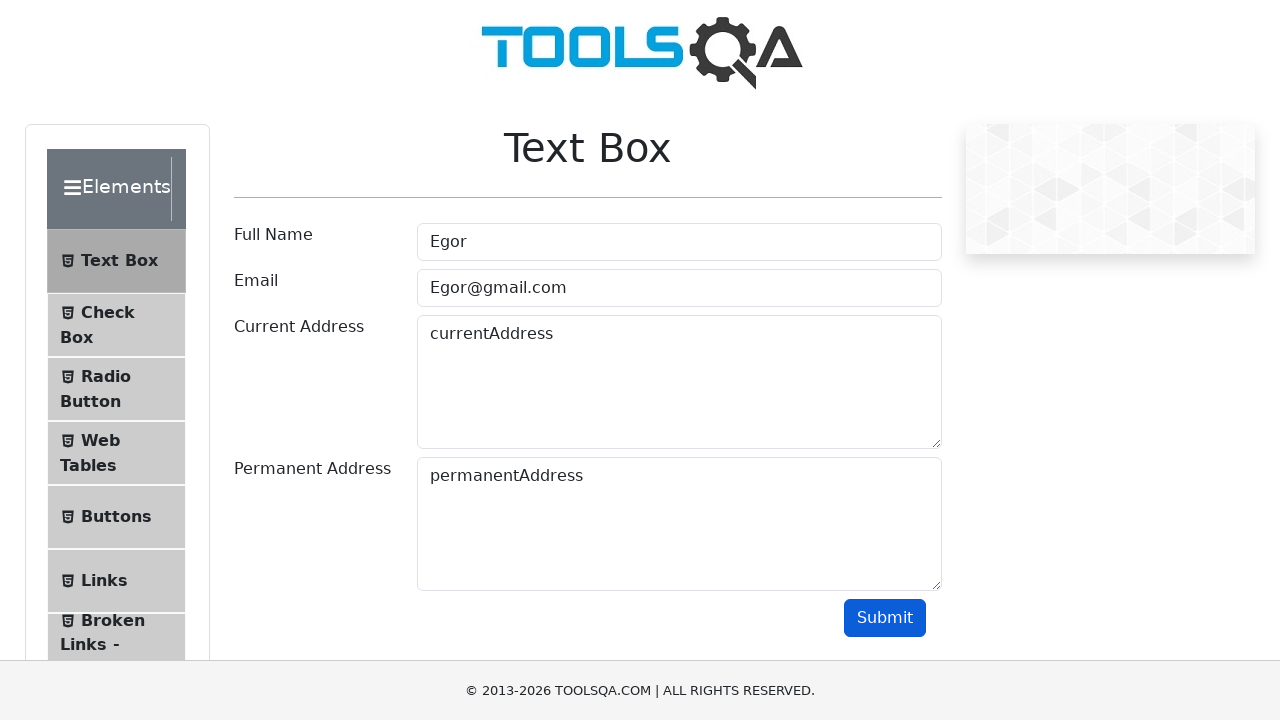

Verified current address 'currentAddress' appears in output
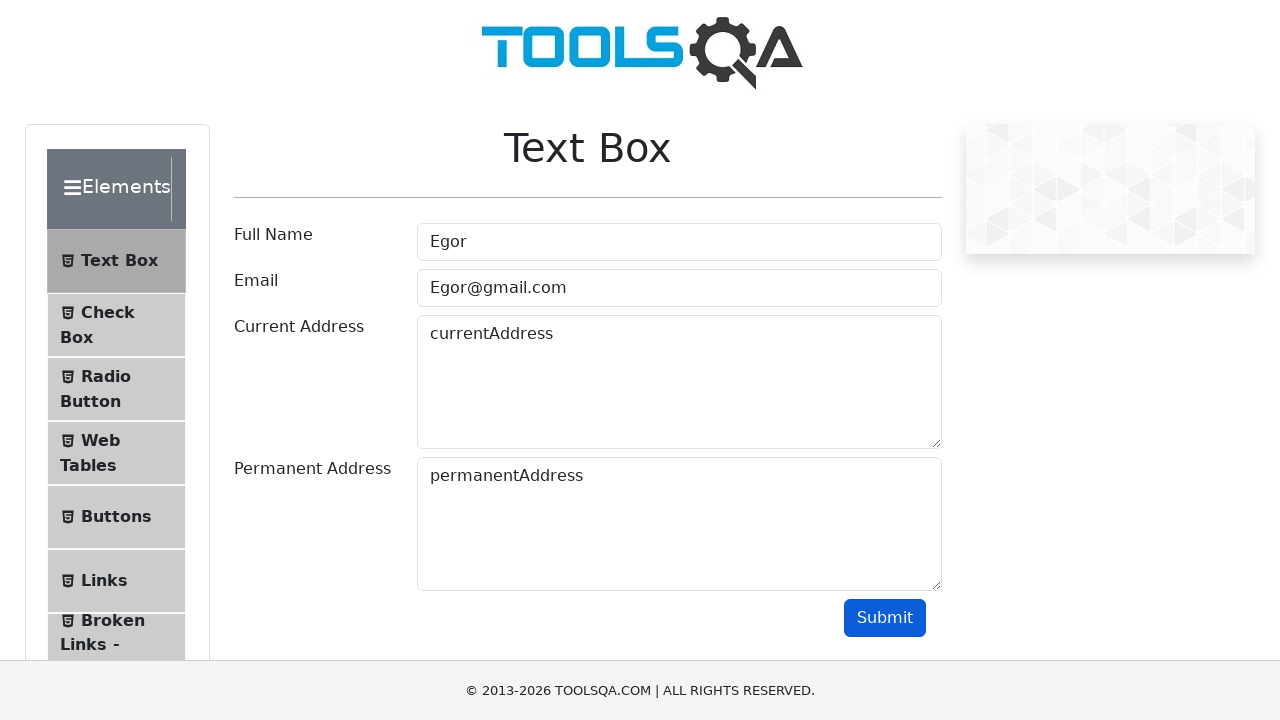

Verified permanent address 'permanentAddress' appears in output
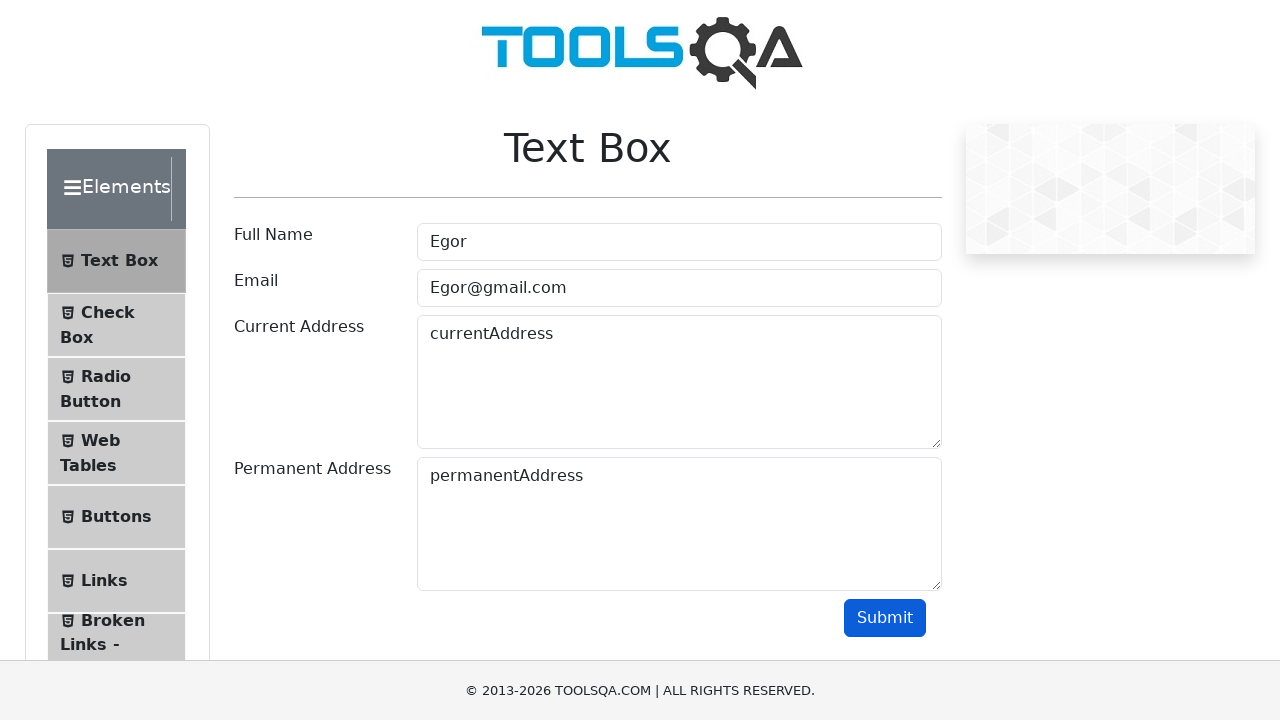

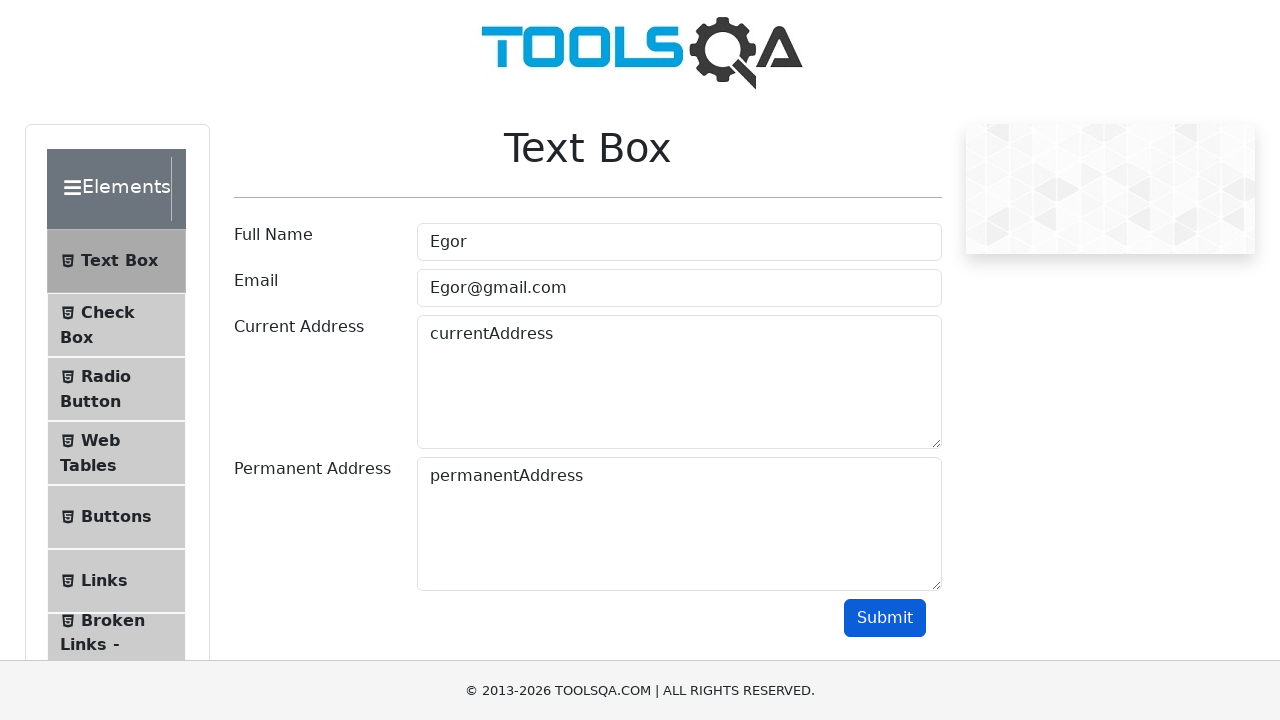